Navigates to Flipkart homepage and retrieves the page title

Starting URL: https://flipkart.com

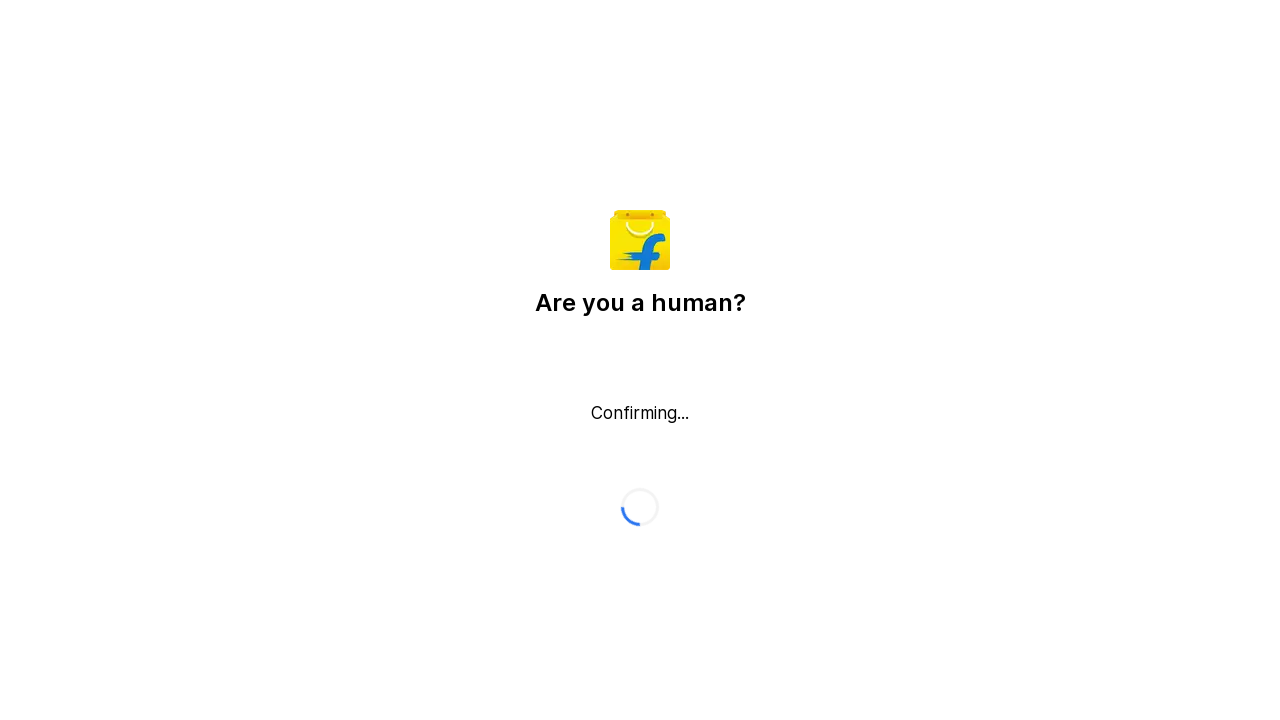

Waited for page to reach domcontentloaded state
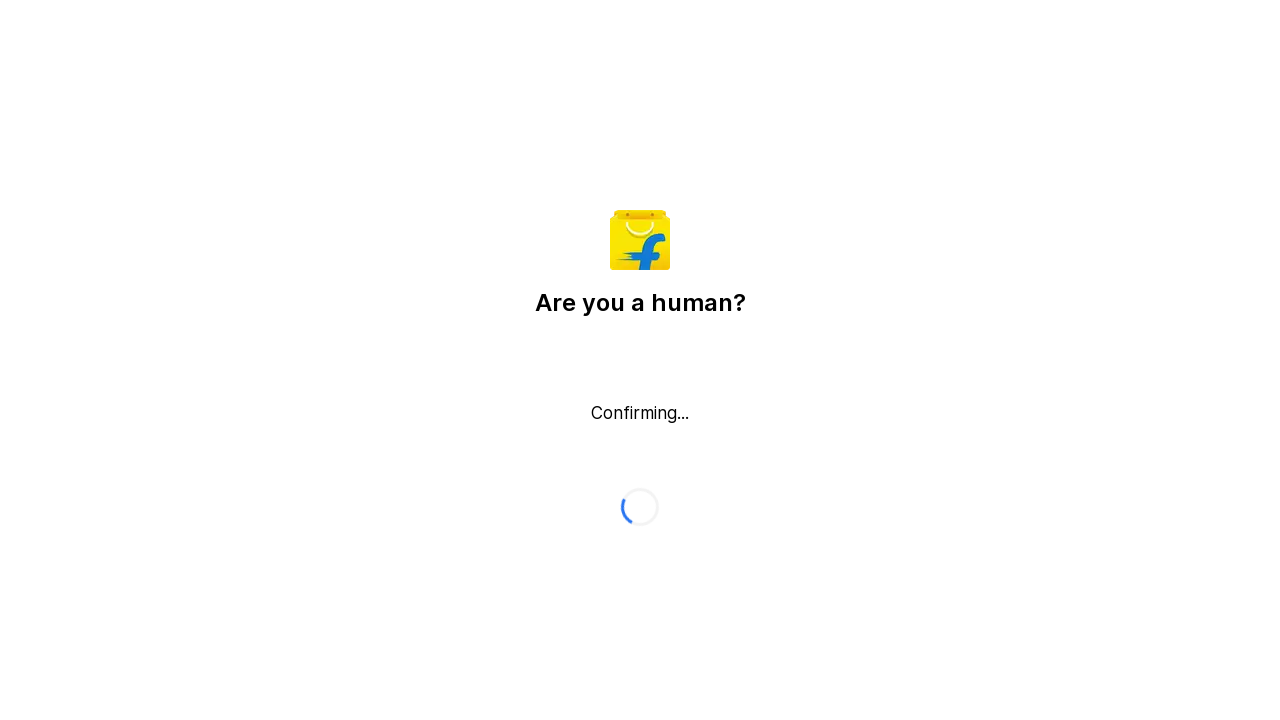

Retrieved and printed page title
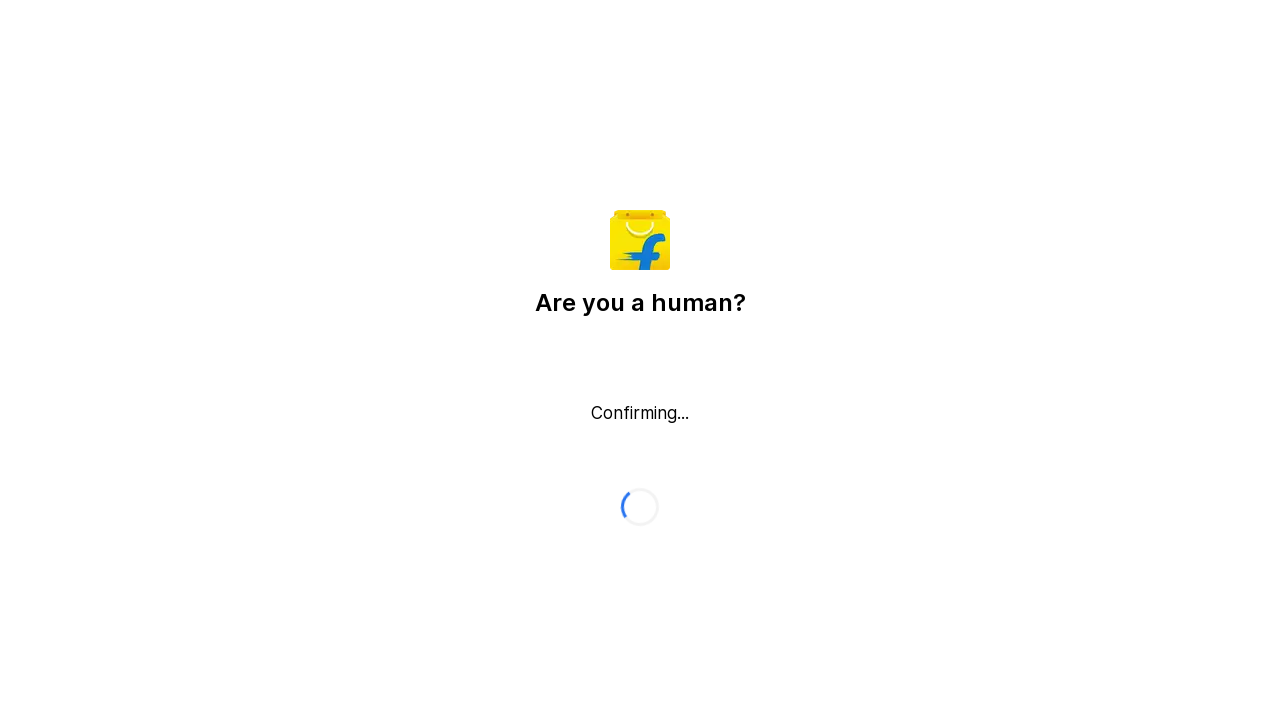

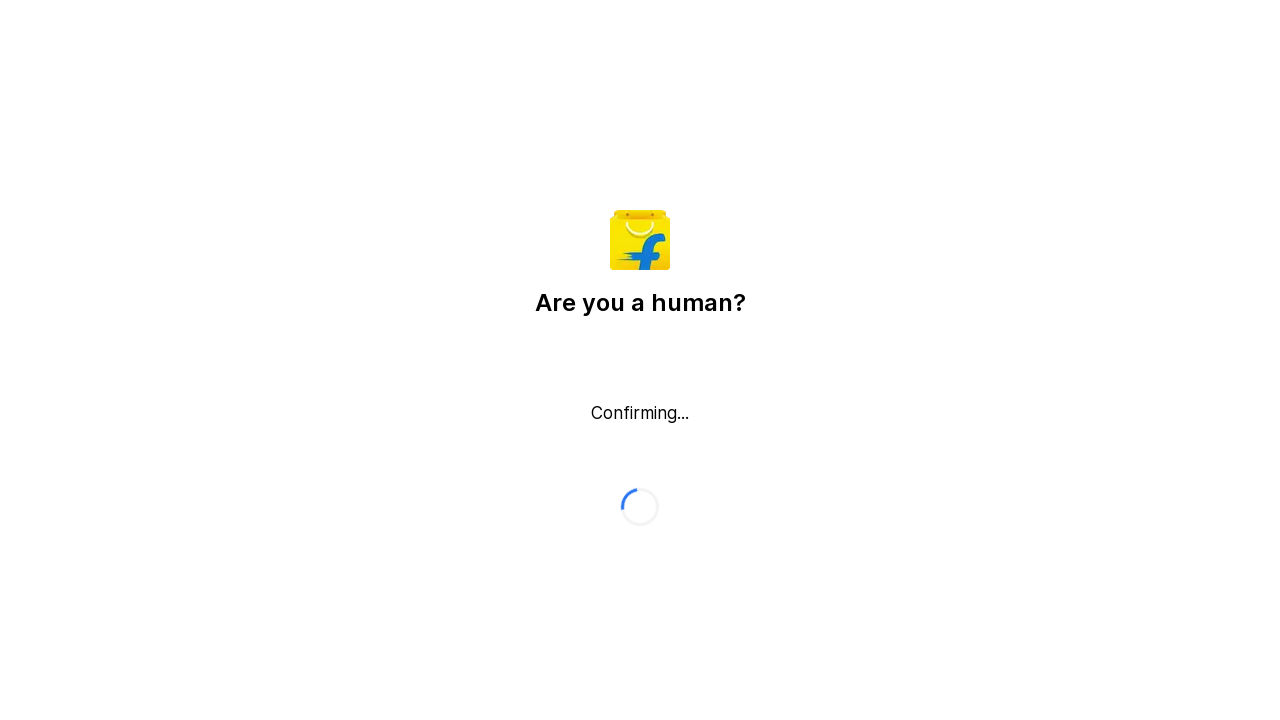